Tests invalid login functionality by entering incorrect credentials and verifying that an error message is displayed

Starting URL: https://the-internet.herokuapp.com/login

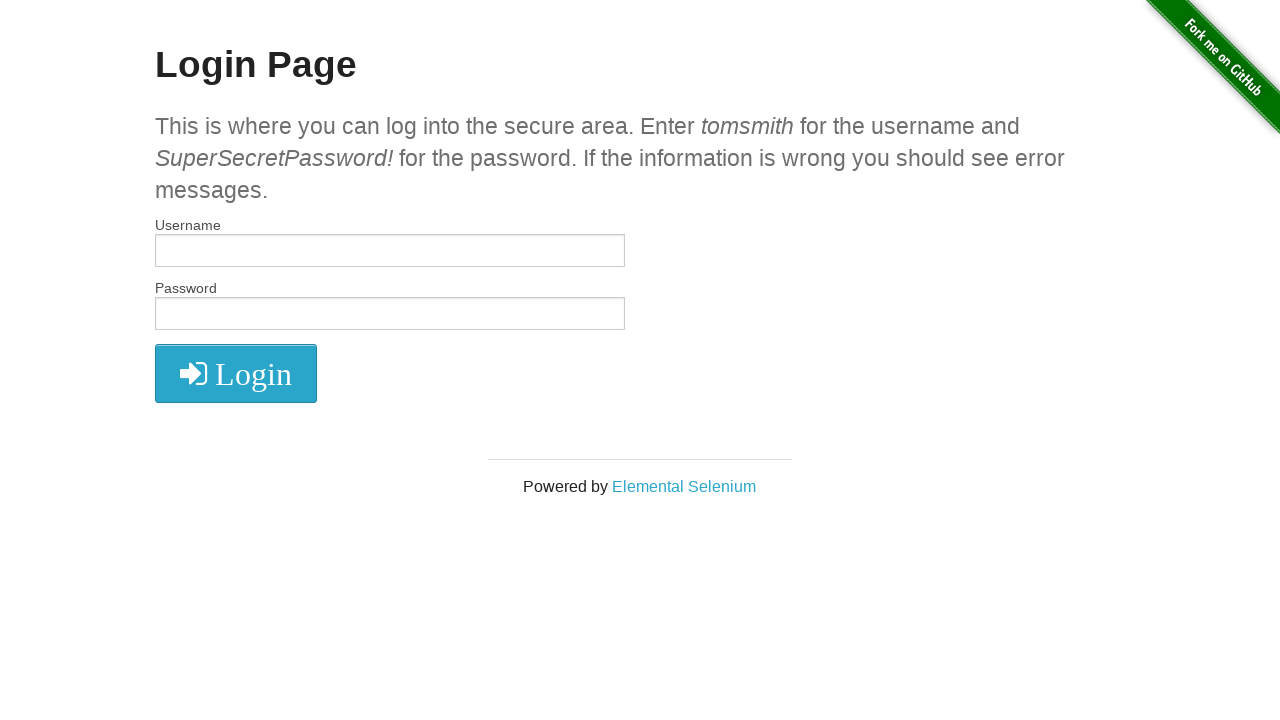

Waited for username field to load
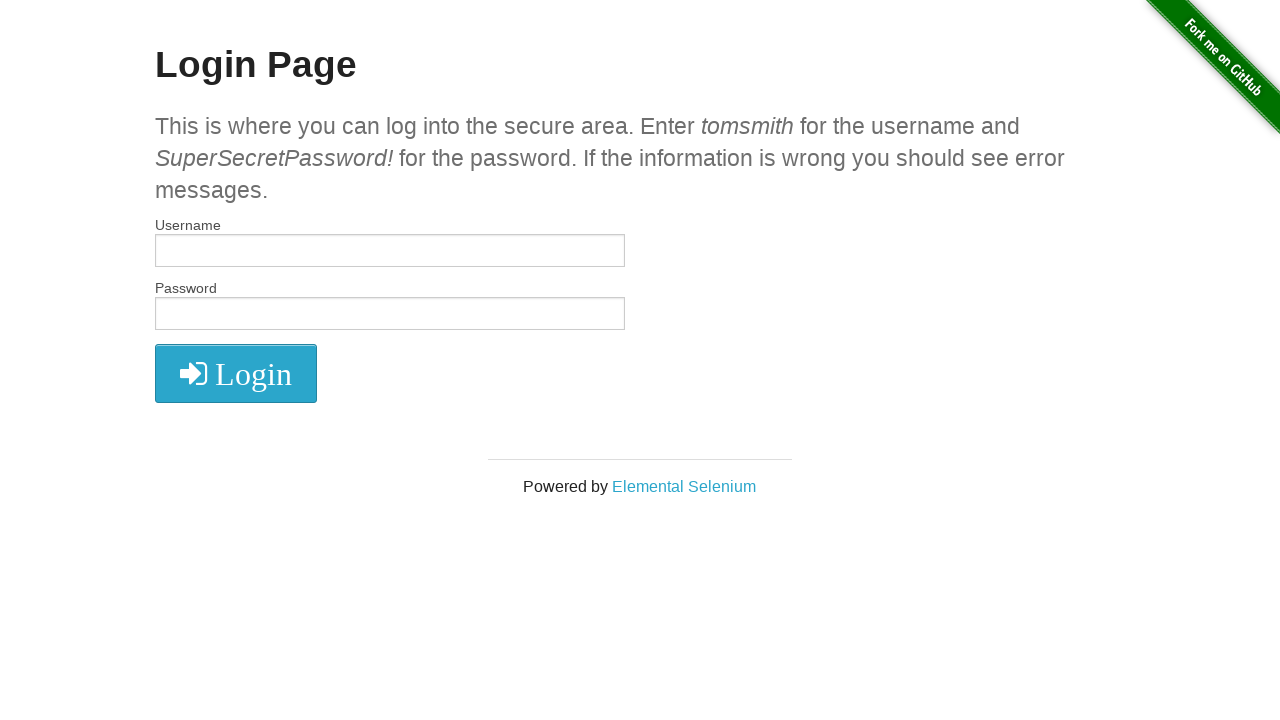

Entered invalid username 'wronguser' on #username
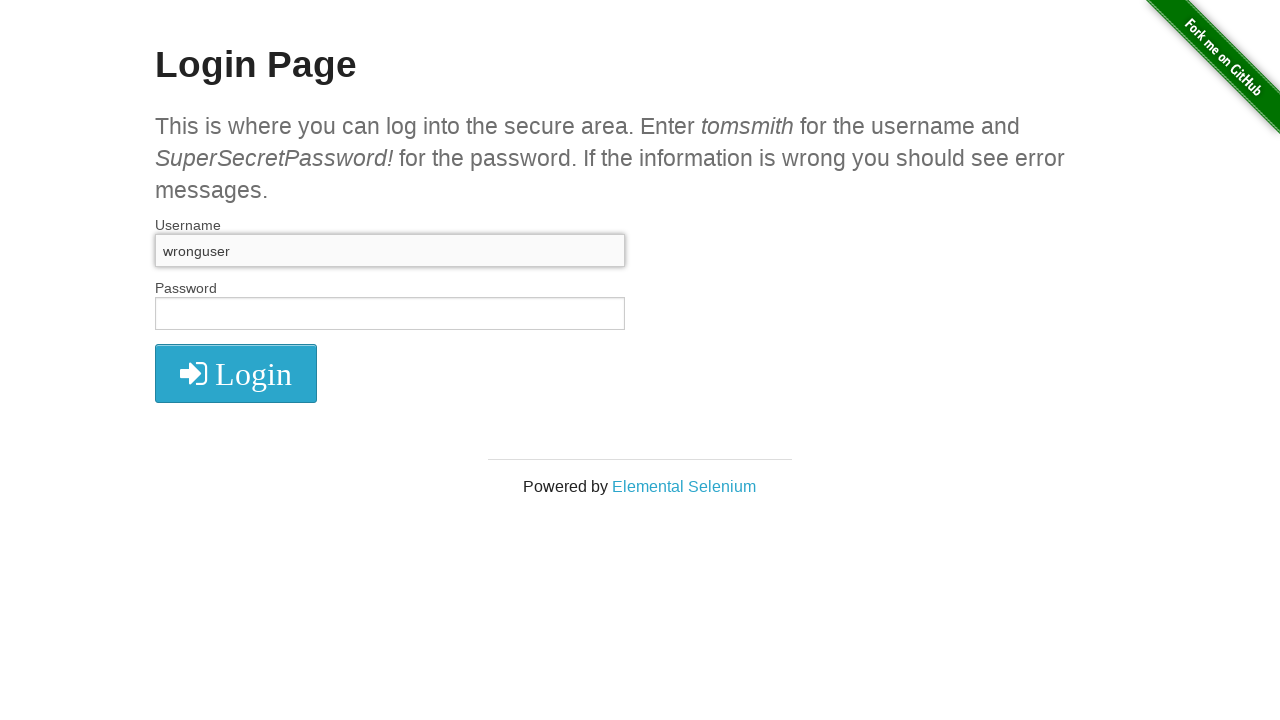

Entered invalid password 'wrongpassword' on #password
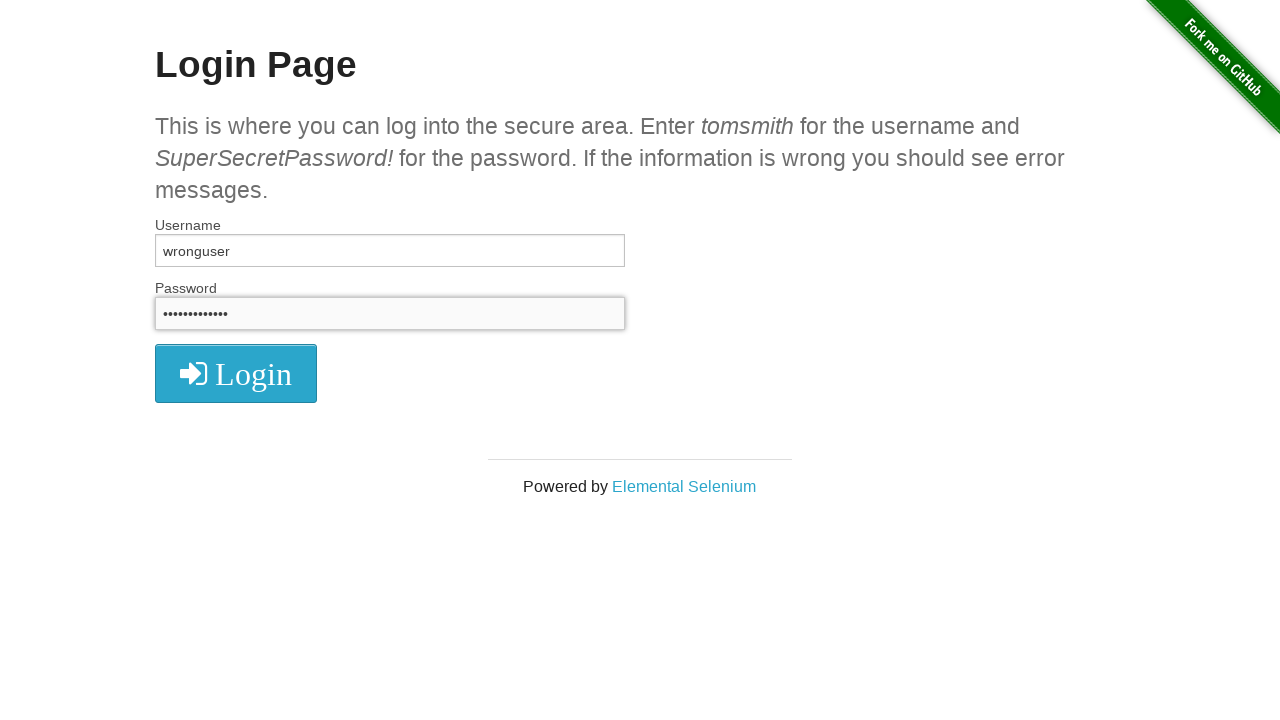

Clicked the login button at (236, 373) on button[type='submit']
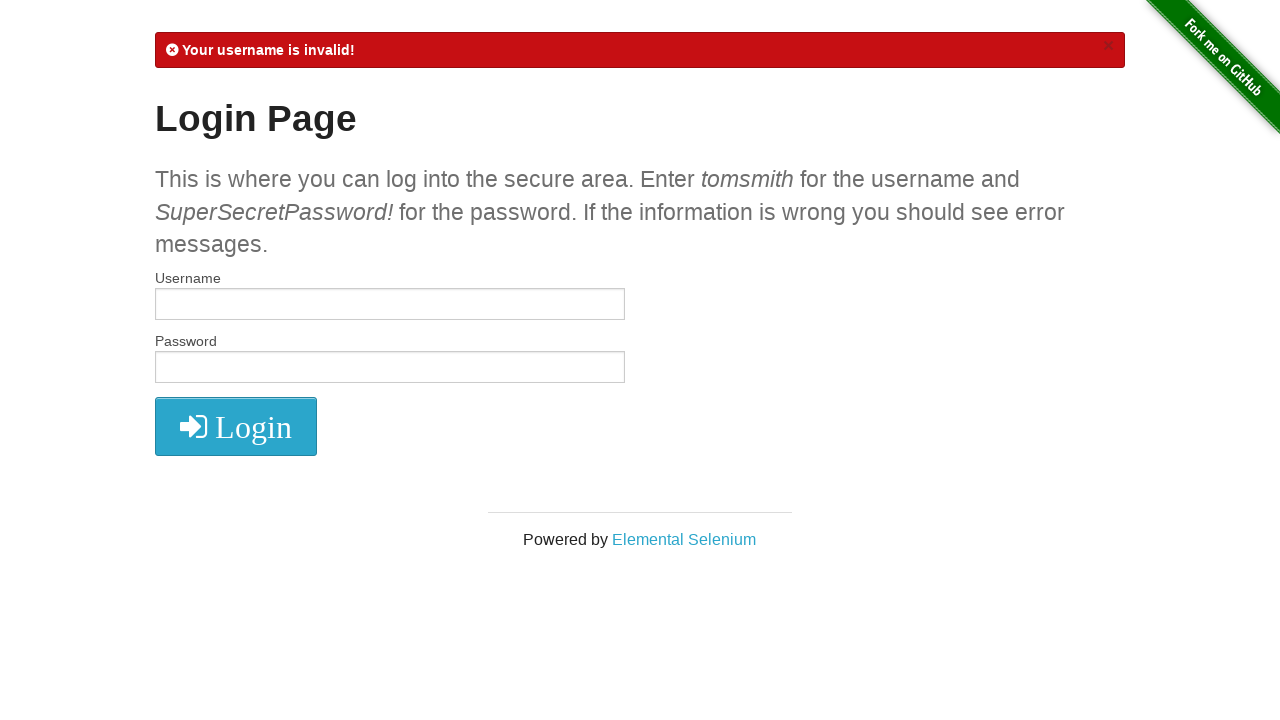

Waited for error message to appear
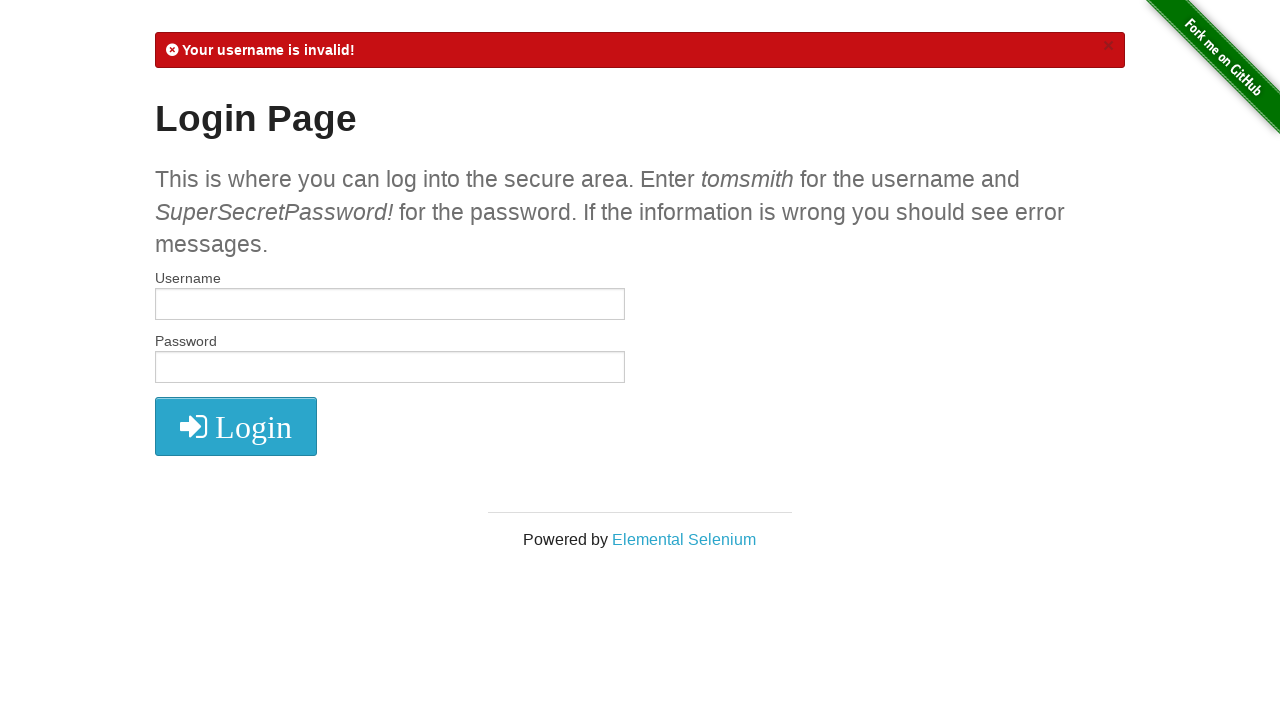

Retrieved error message text from page
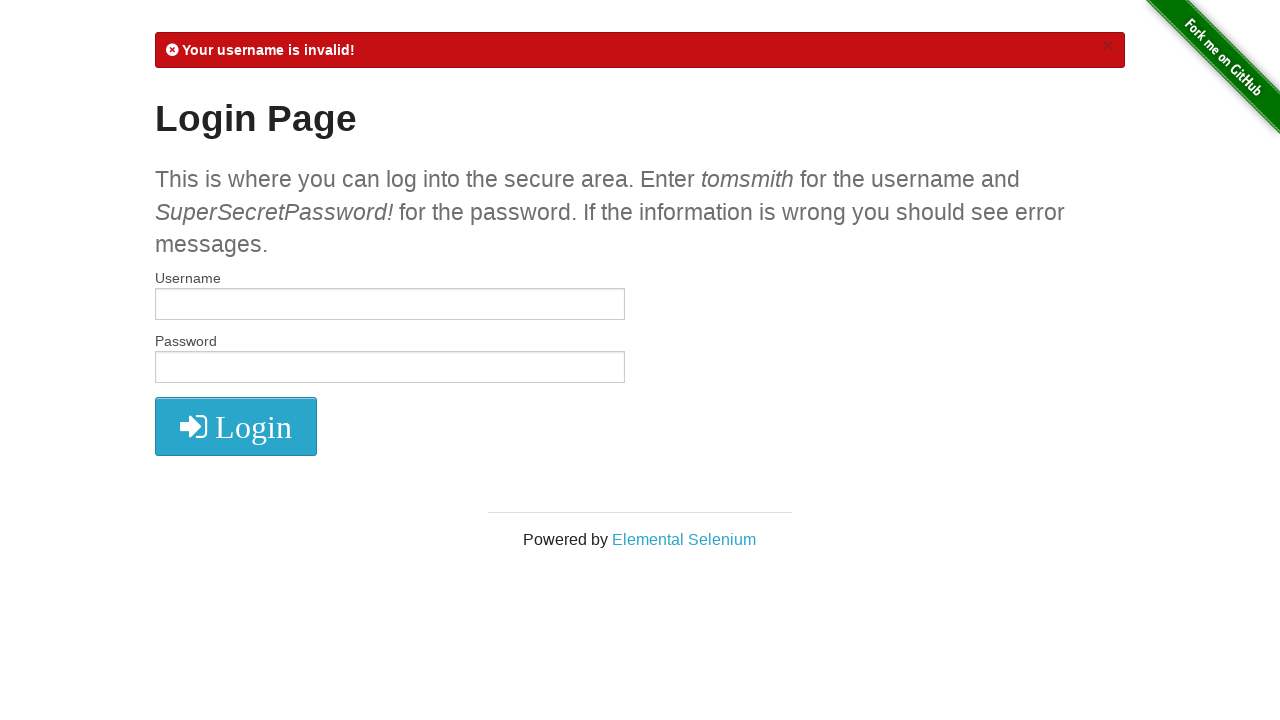

Verified error message contains expected text 'Your username is invalid!'
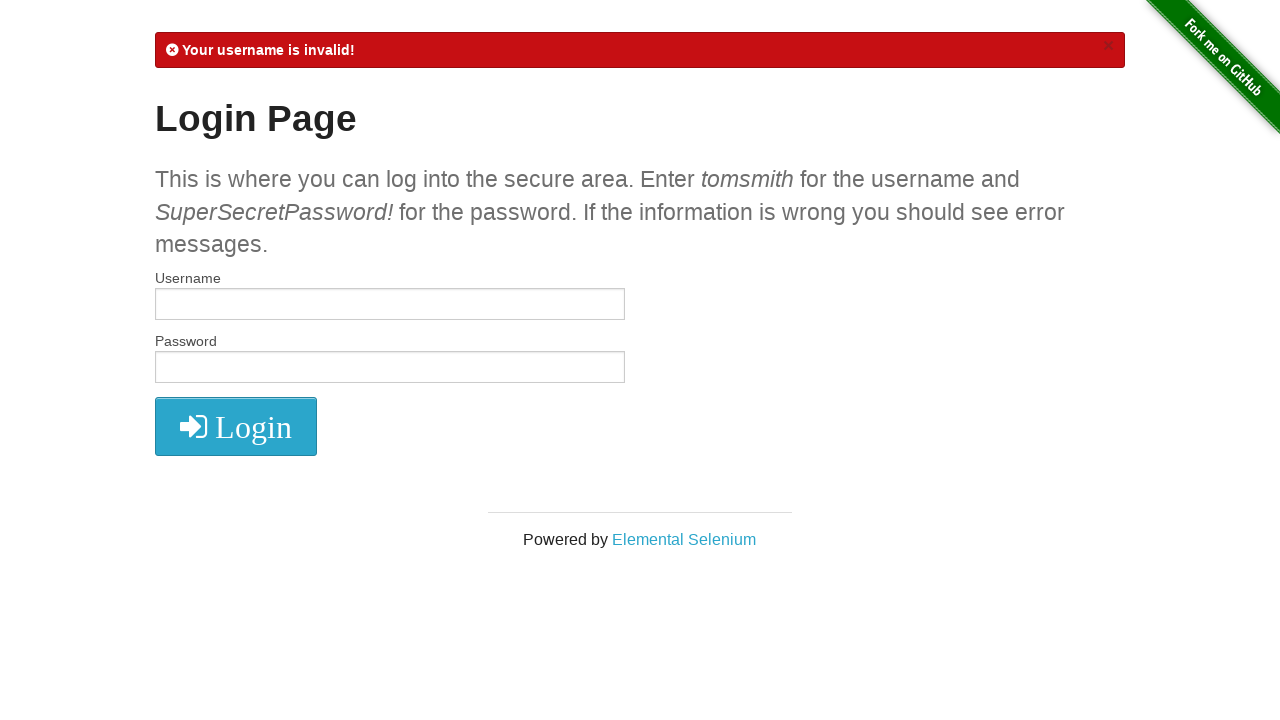

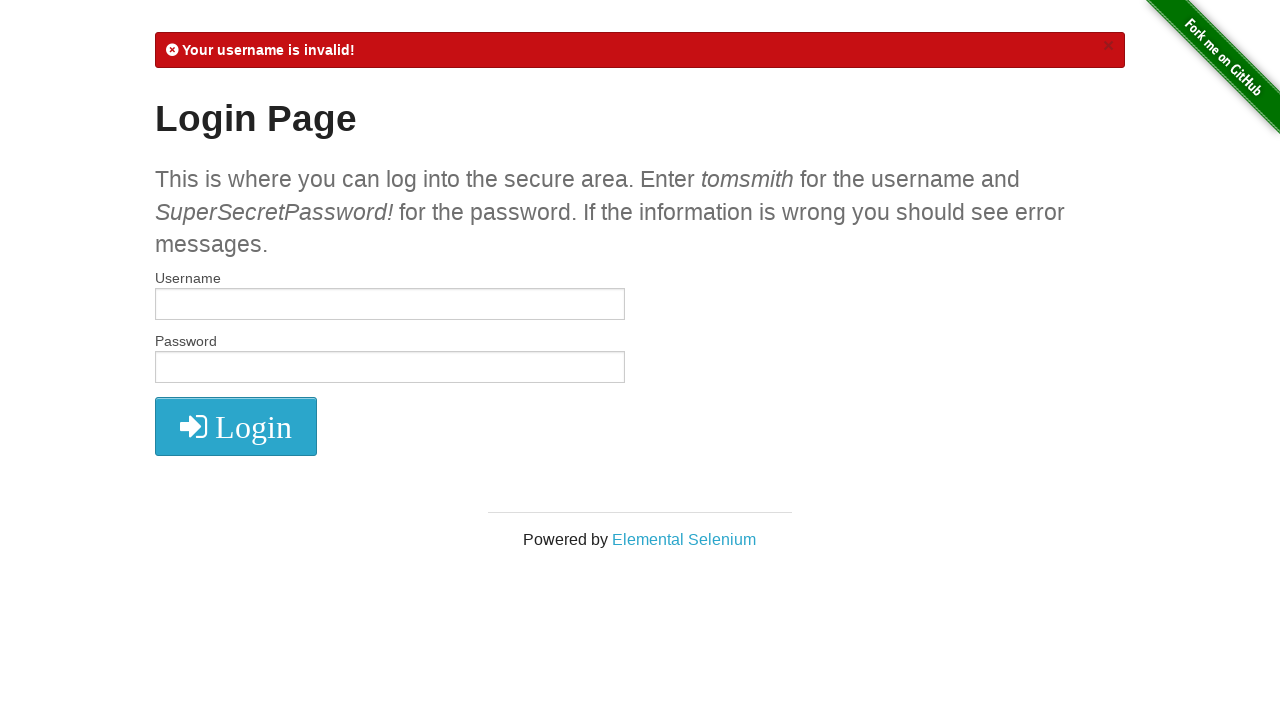